Tests iframe handling by switching to an iframe, verifying content is displayed inside it, then switching back to the parent frame to verify header text is displayed

Starting URL: https://practice.cydeo.com/iframe

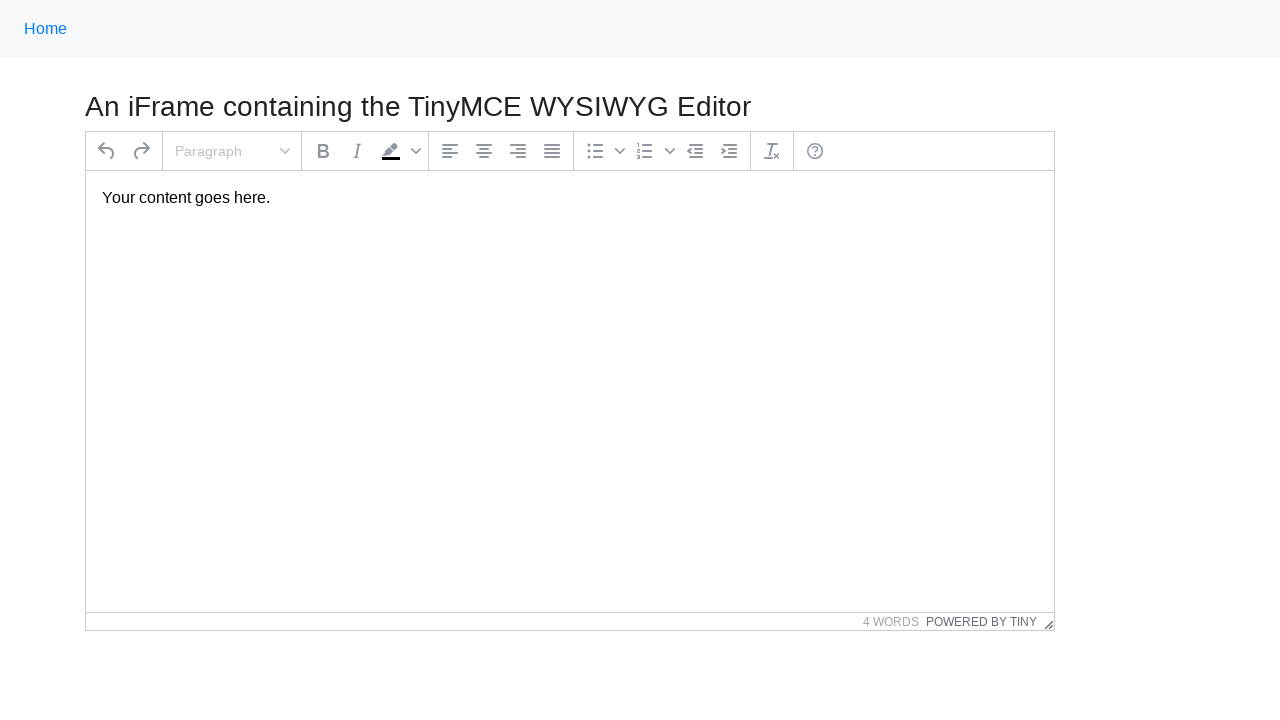

Navigated to iframe practice page
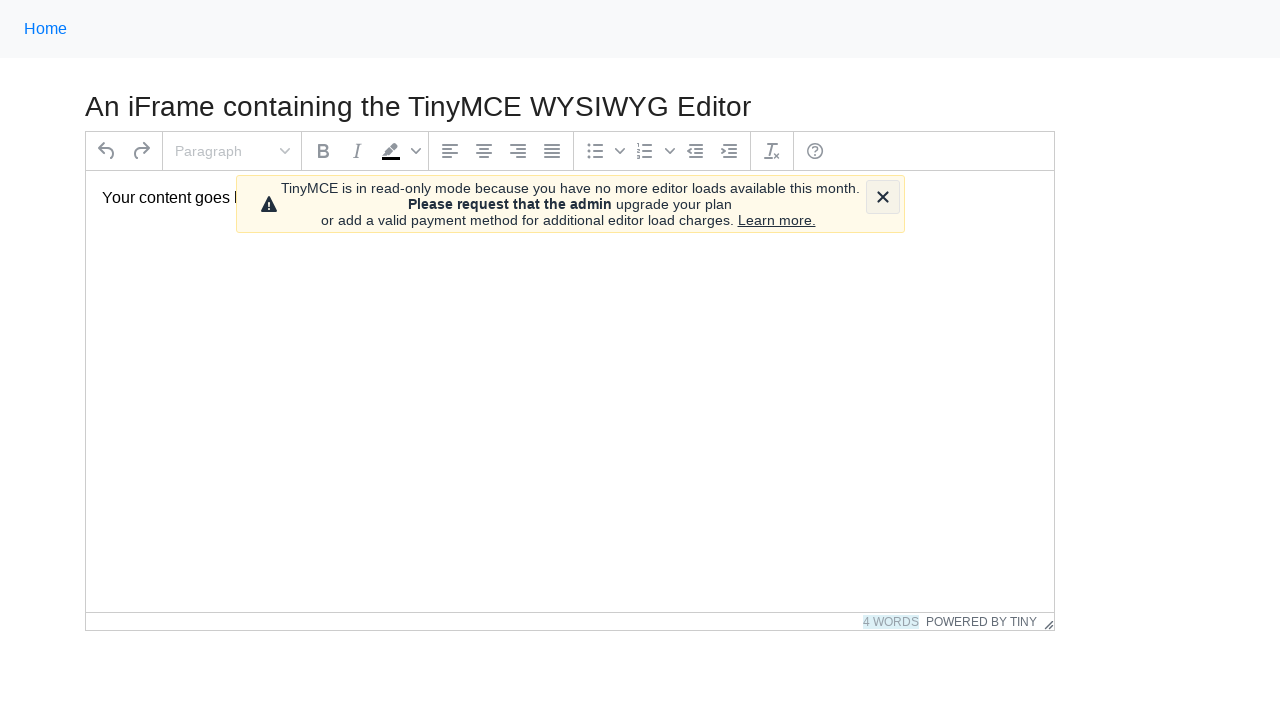

Located iframe with id 'mce_0_ifr'
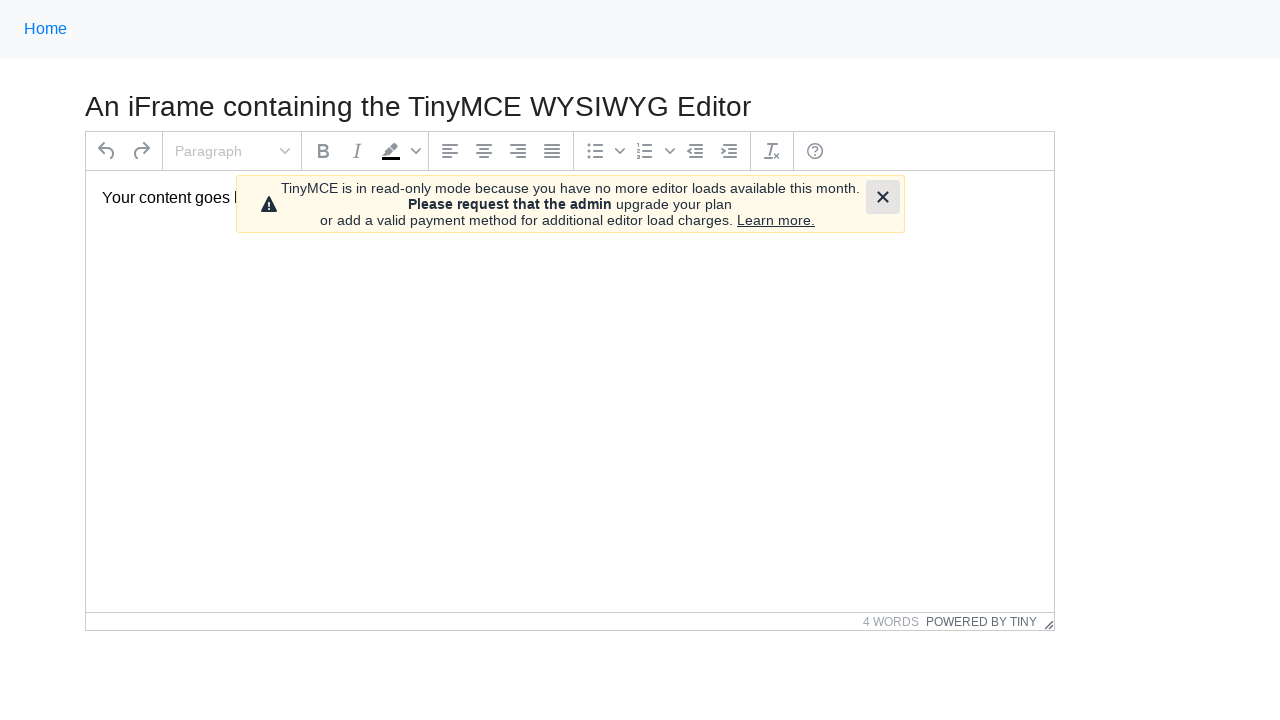

Located paragraph element inside iframe
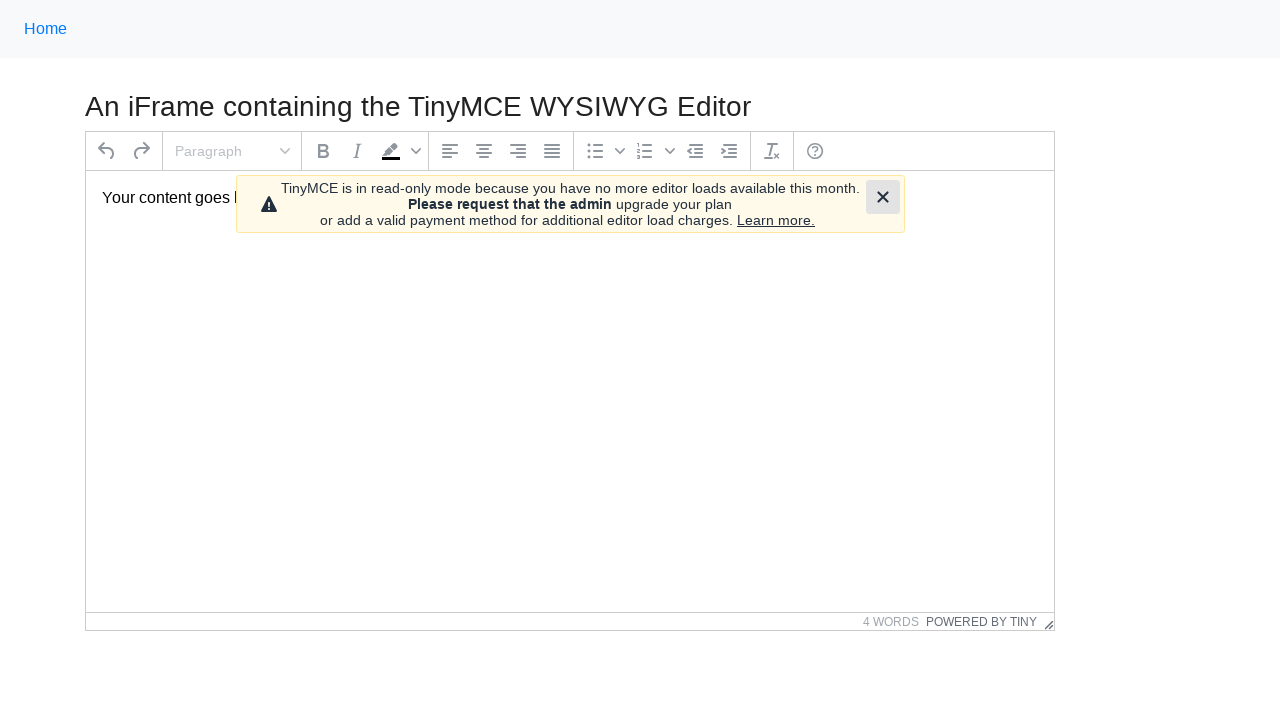

Verified paragraph content is visible inside iframe
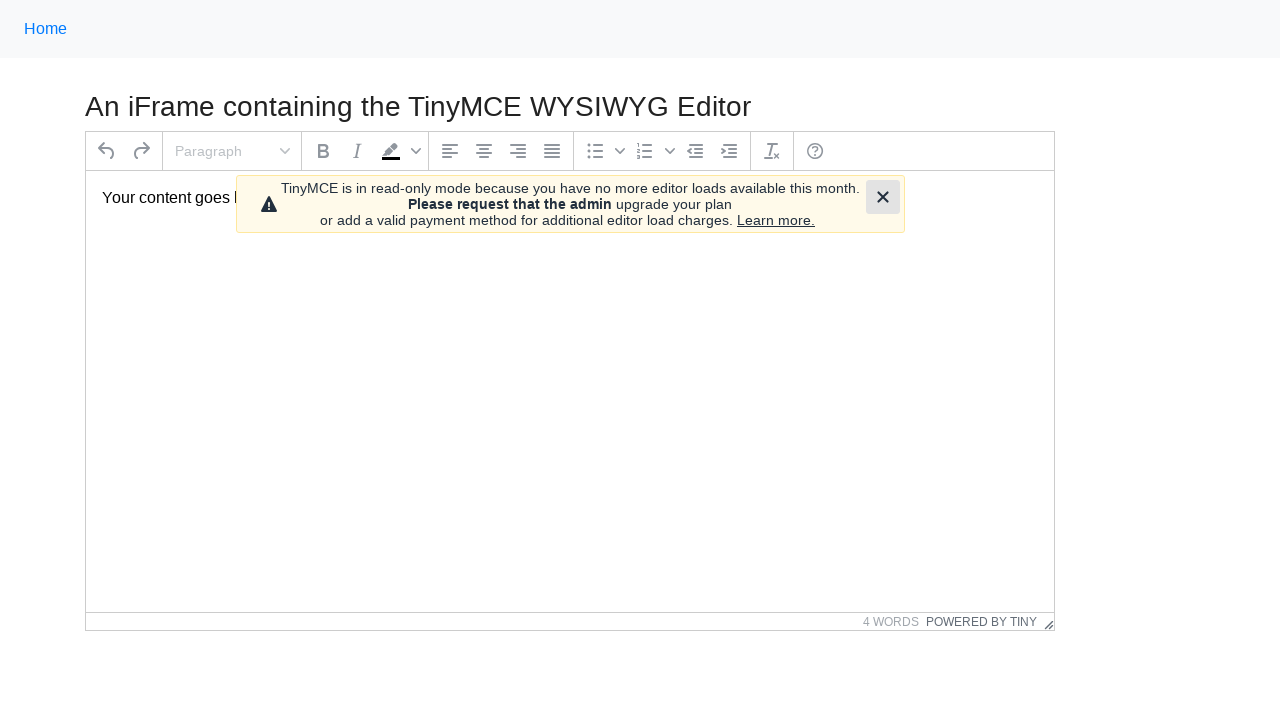

Located h3 header element in parent frame
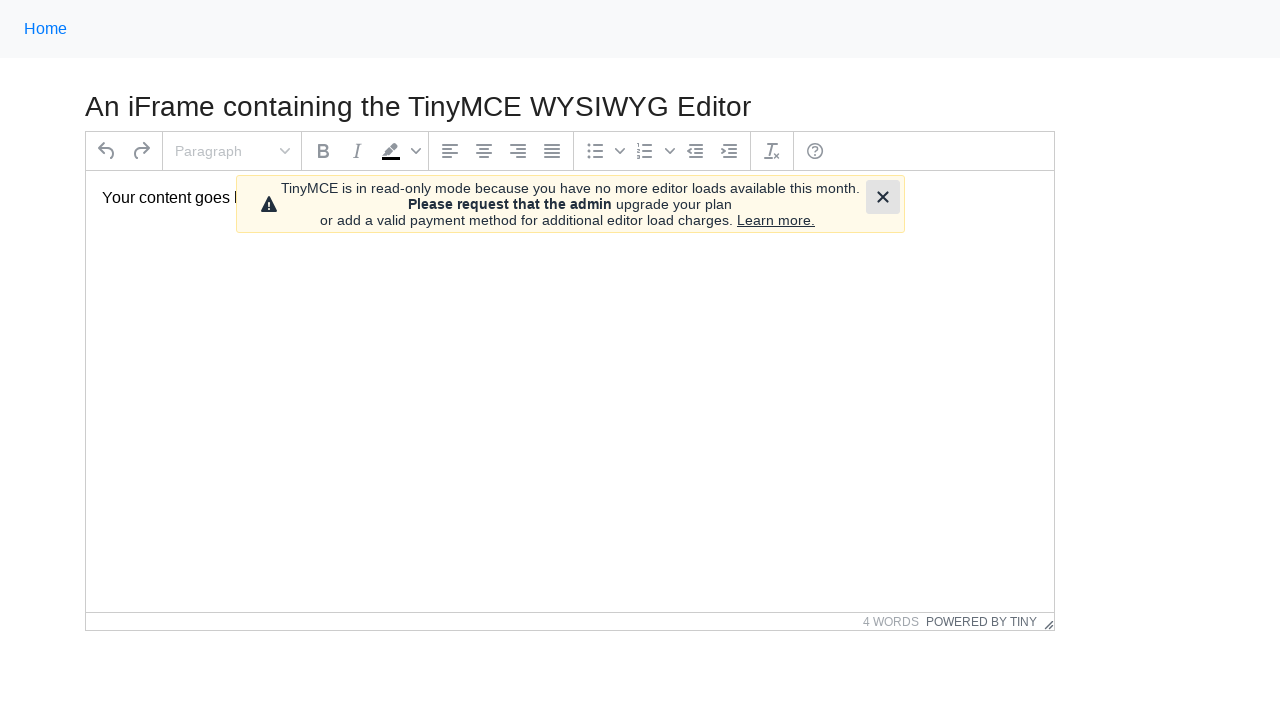

Verified h3 header text is visible in parent frame
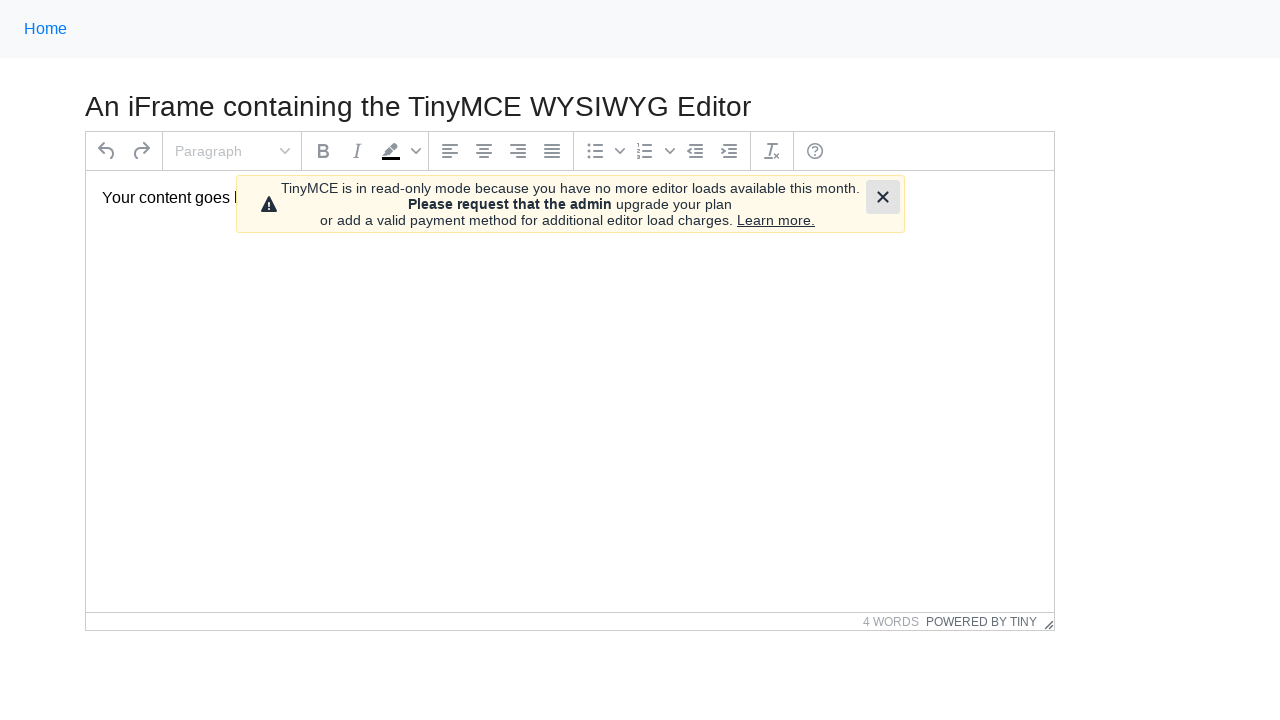

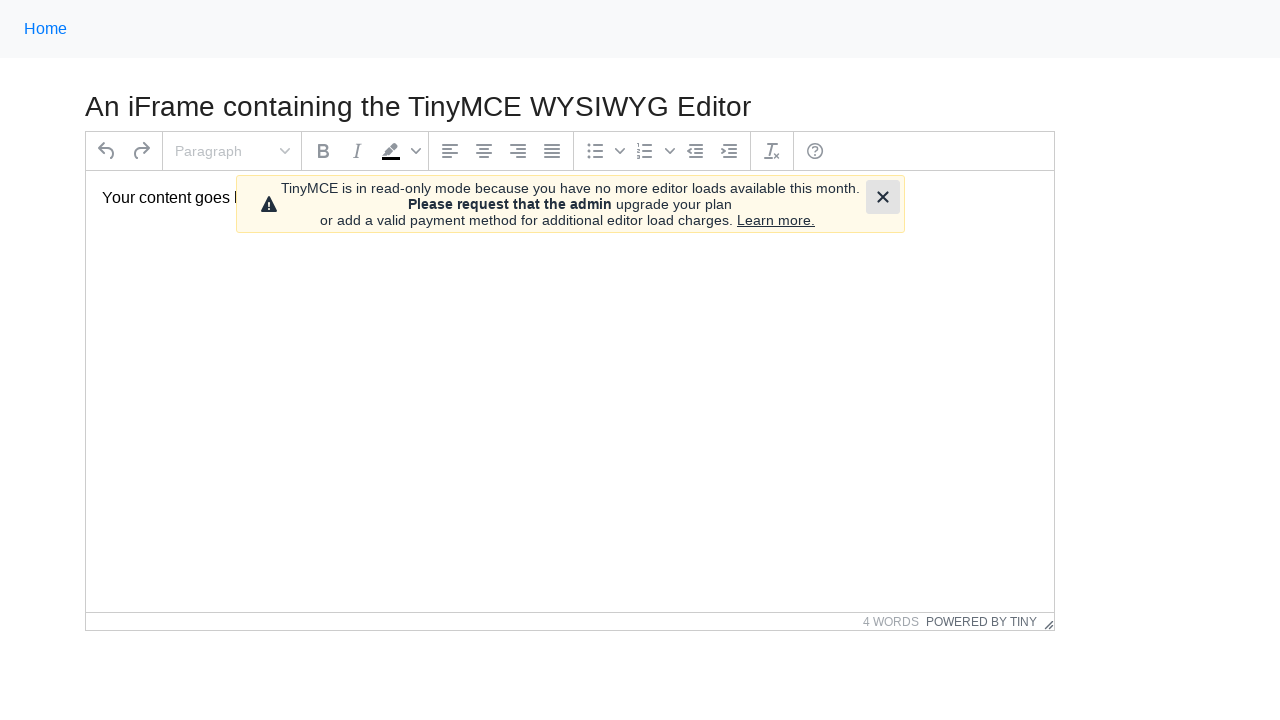